Tests the navigation menu on Bluestone jewelry website by hovering over the Rings menu item and clicking on the Diamond filter option to view diamond rings.

Starting URL: https://www.bluestone.com/

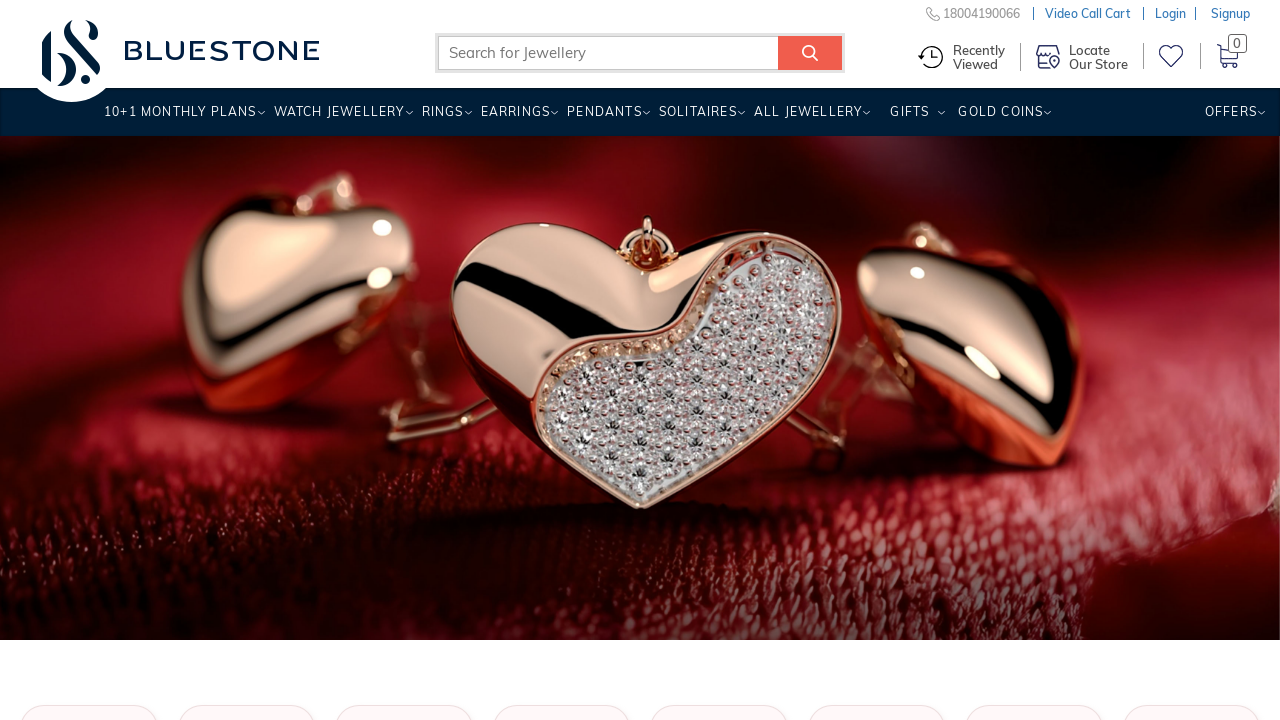

Hovered over the Rings menu item to reveal dropdown at (442, 119) on a[title='Rings']
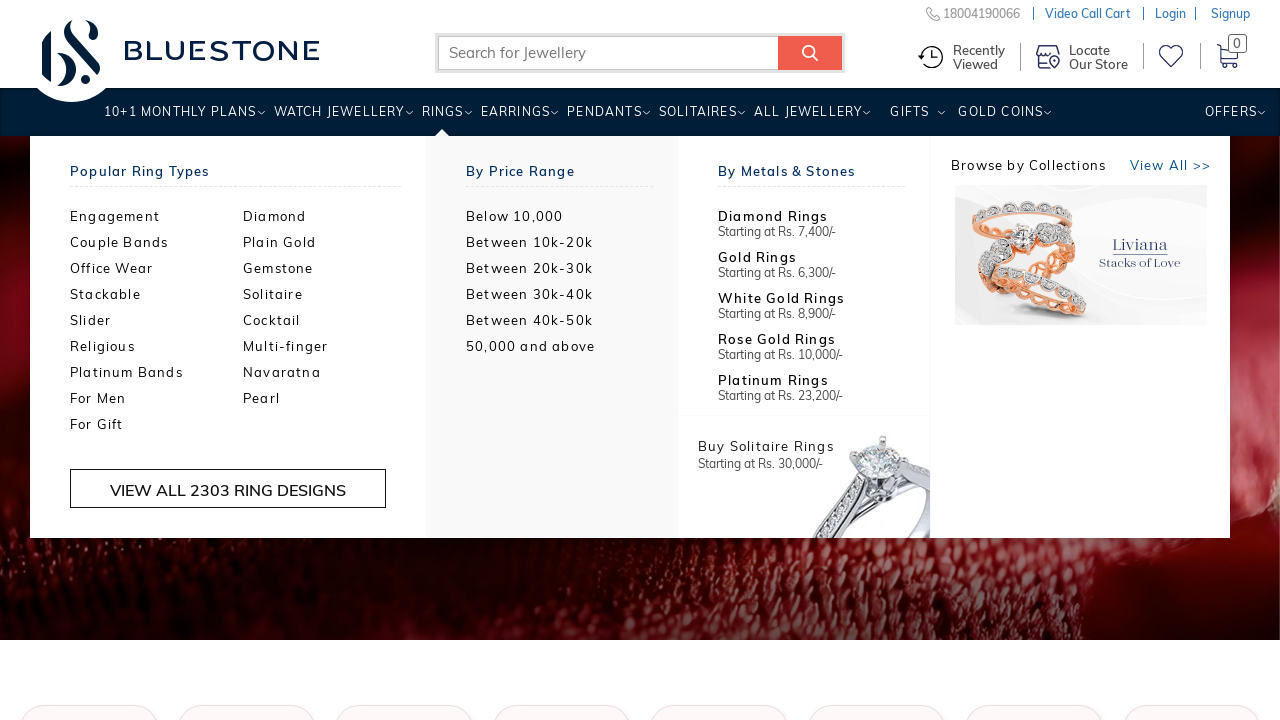

Waited for dropdown animation to complete
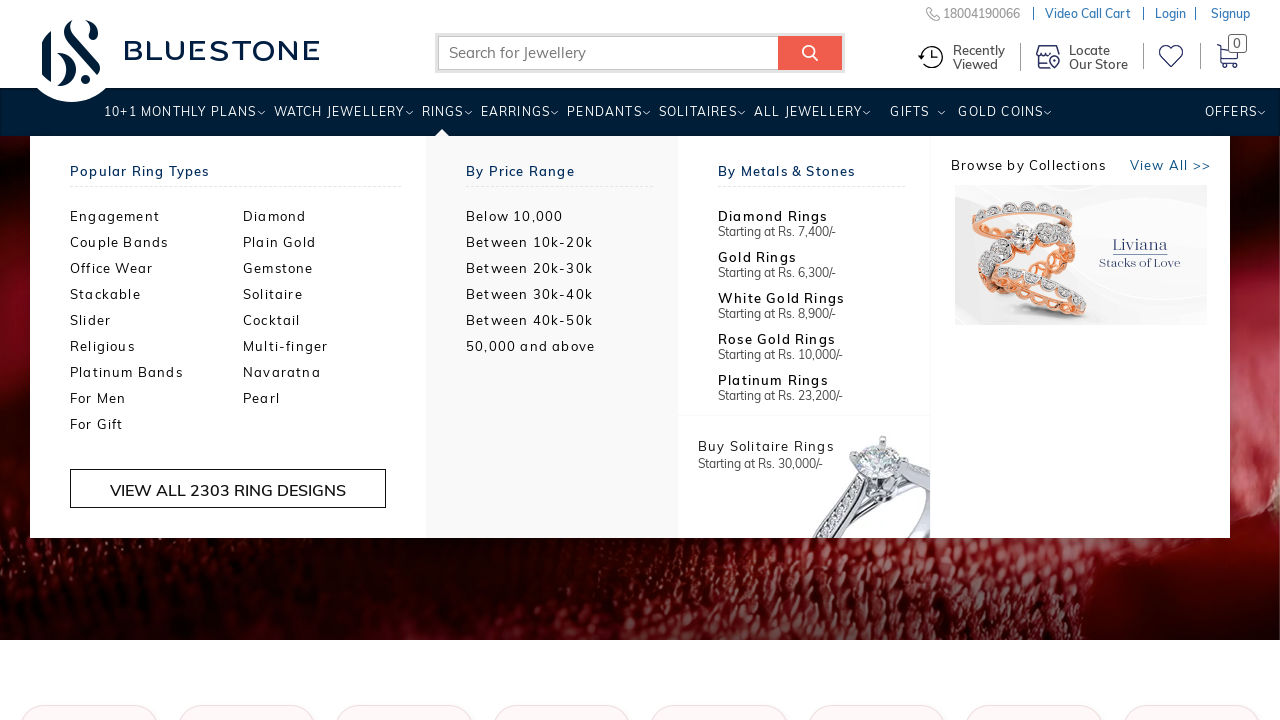

Clicked on the Diamond filter option at (330, 216) on (//a[.='Diamond'])[1]
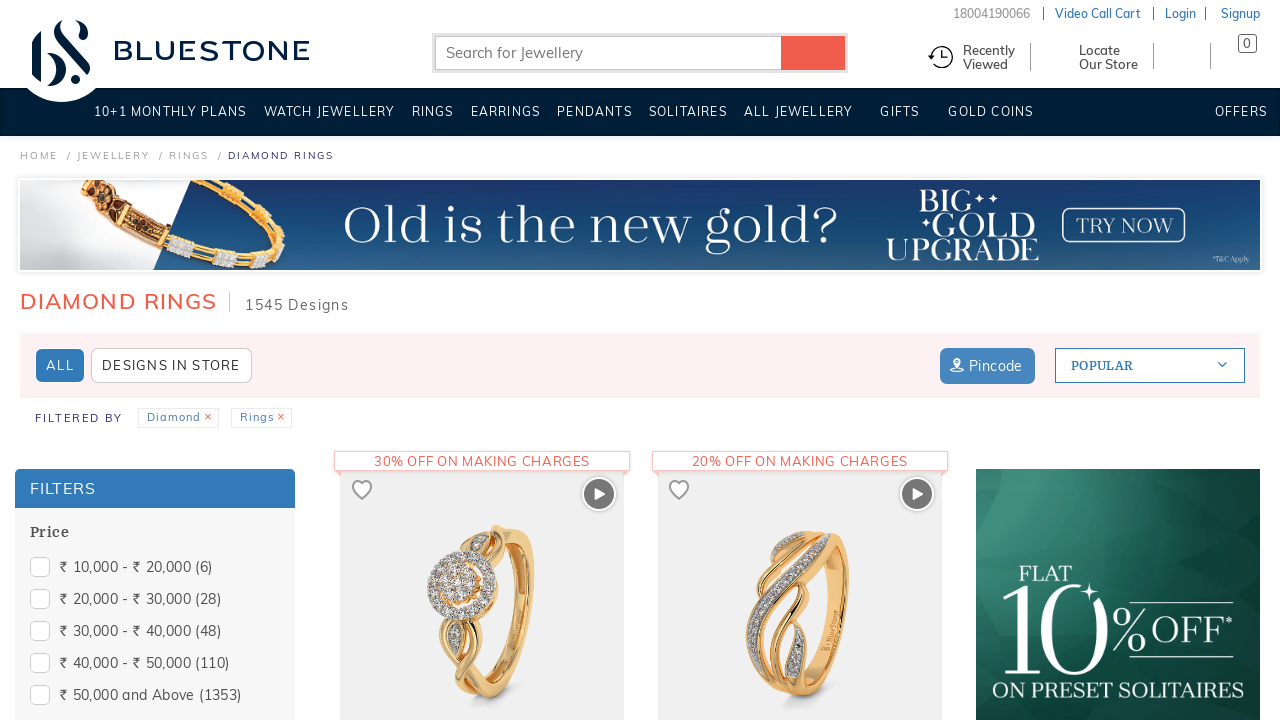

Diamond rings page loaded successfully
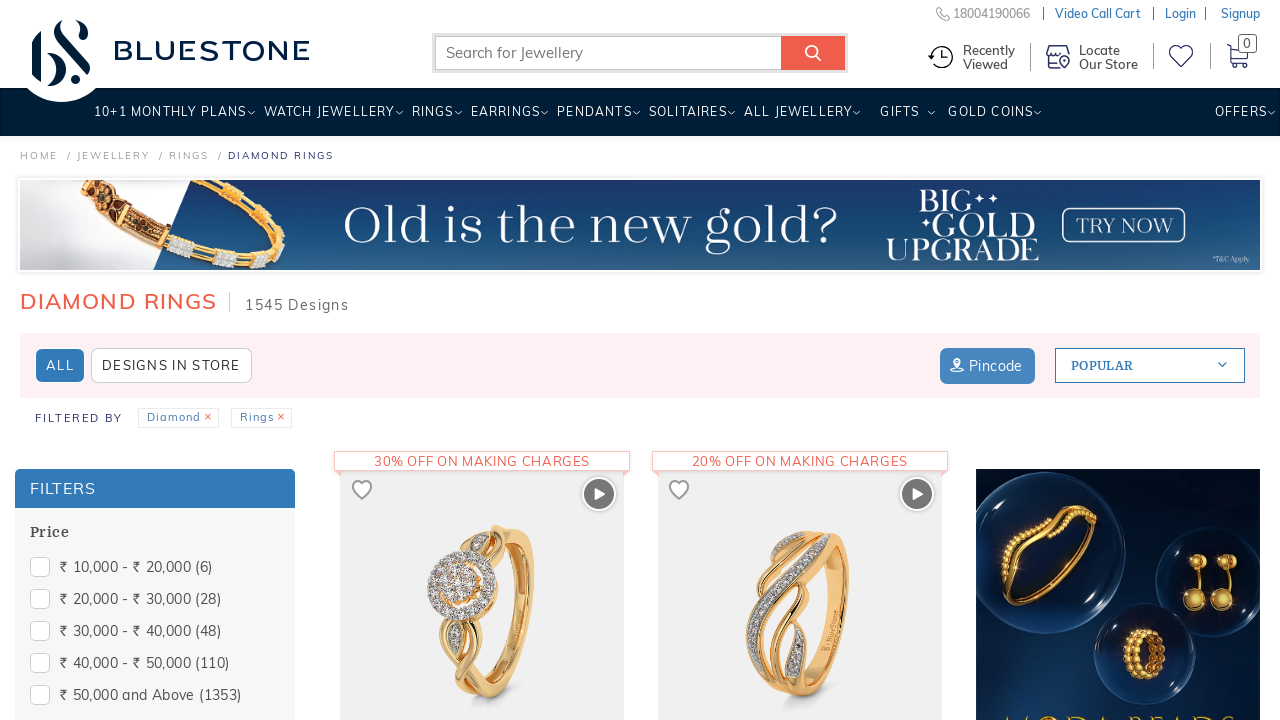

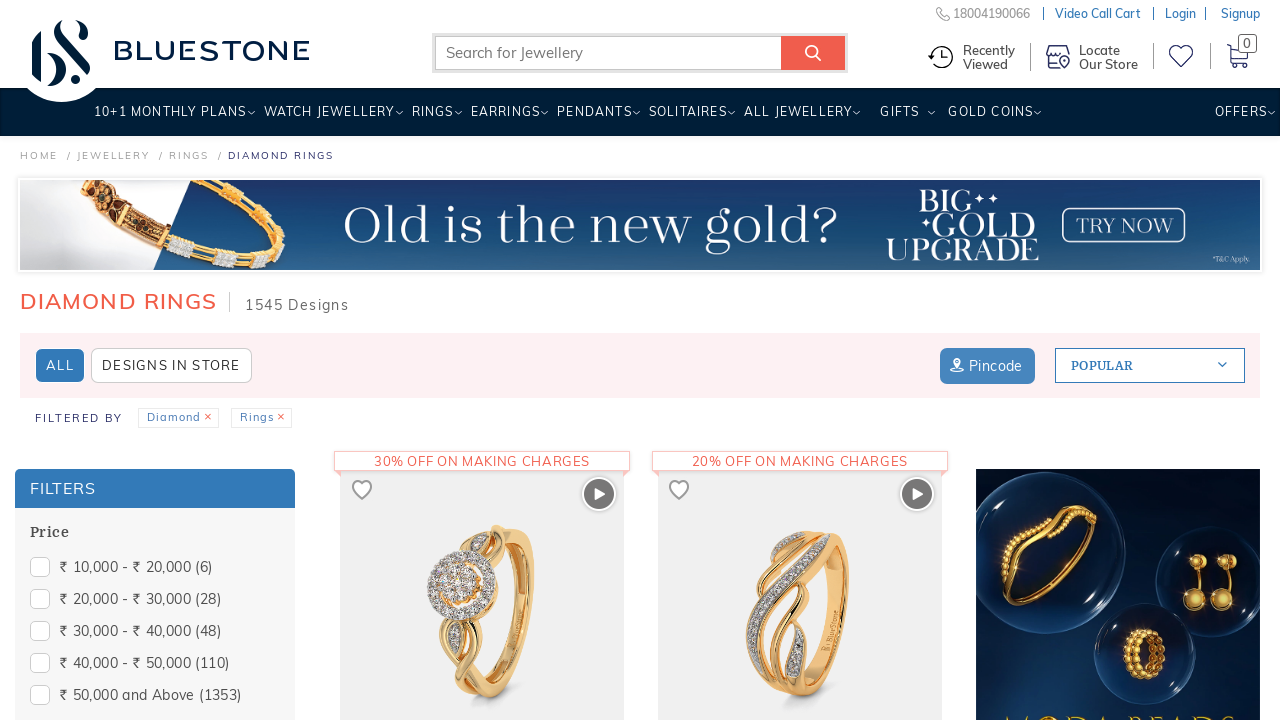